Verifies the Test Cases page is accessible by navigating to the homepage and clicking the 'Test Cases' button, then confirming navigation to the test cases page.

Starting URL: http://automationexercise.com

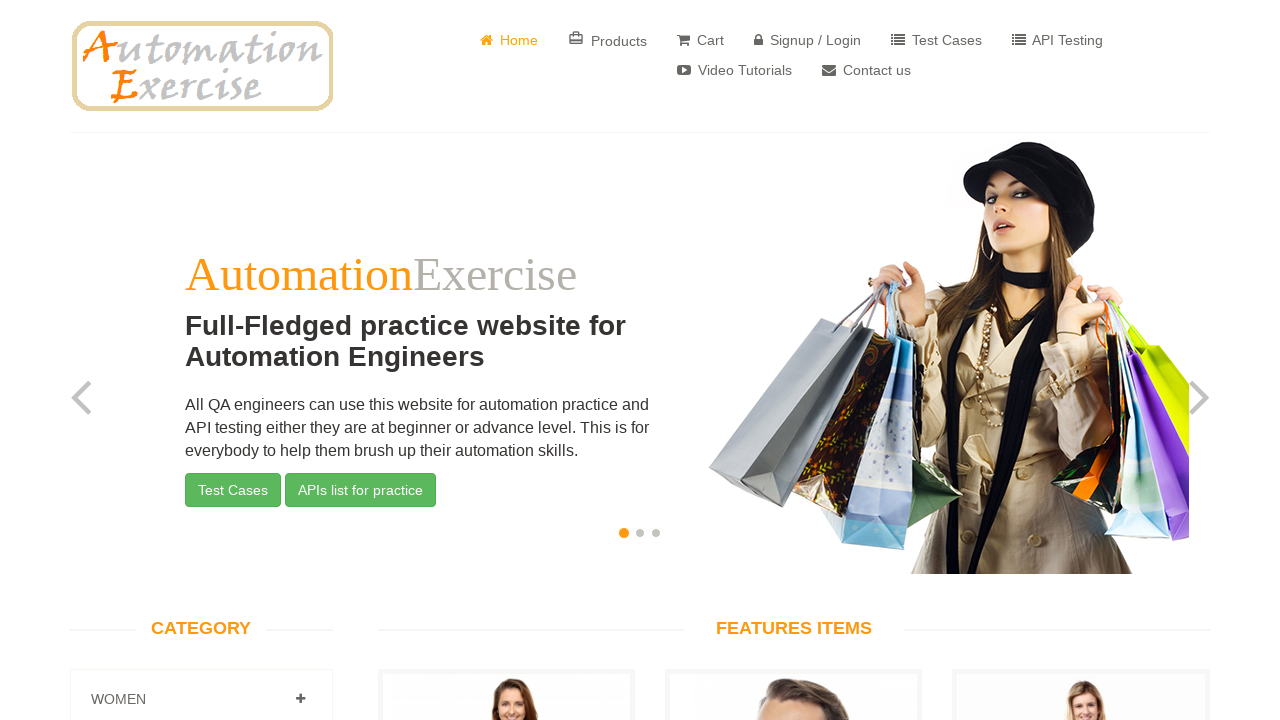

Verified homepage title is 'Automation Exercise'
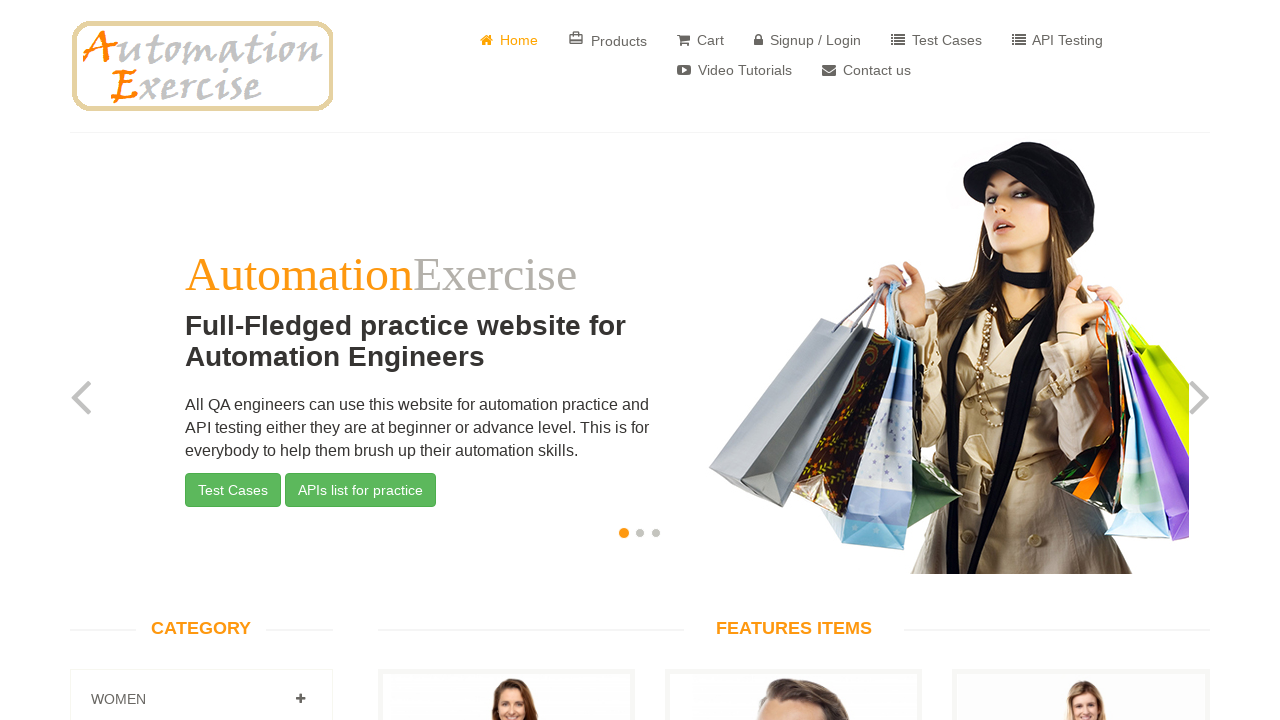

Clicked 'Test Cases' button at (936, 40) on a[href='/test_cases']
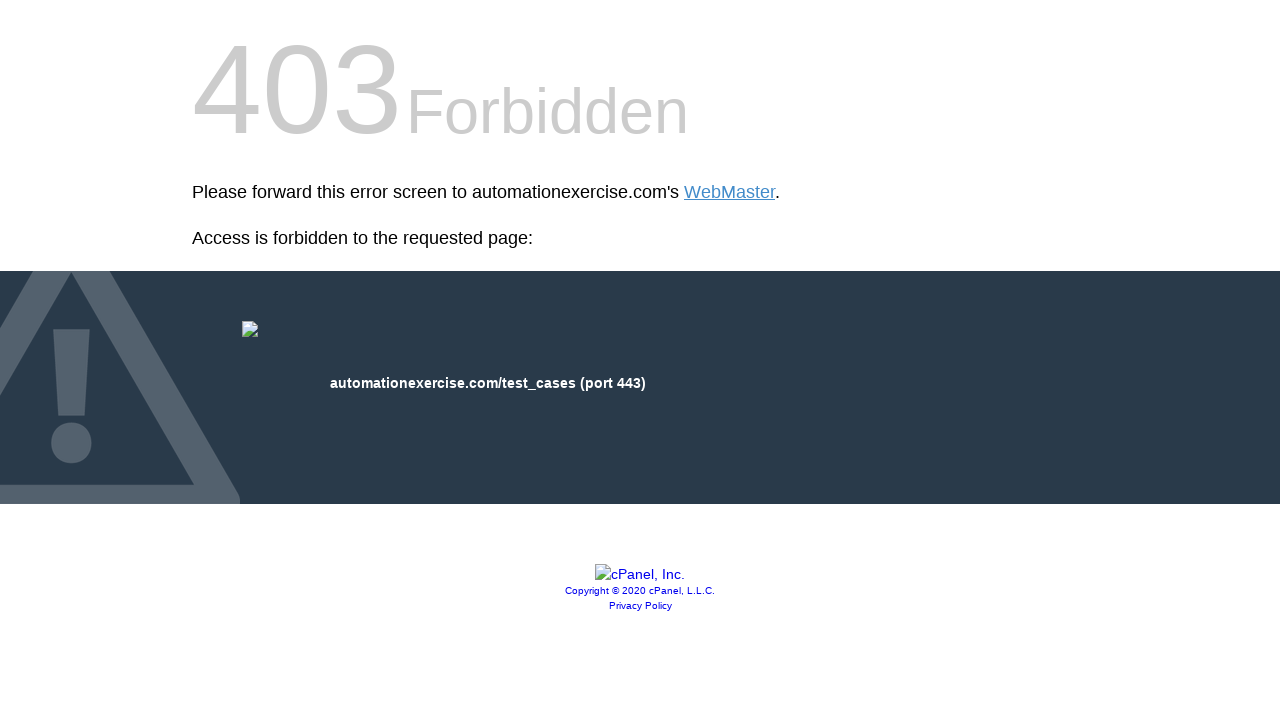

Waited for page to load (domcontentloaded)
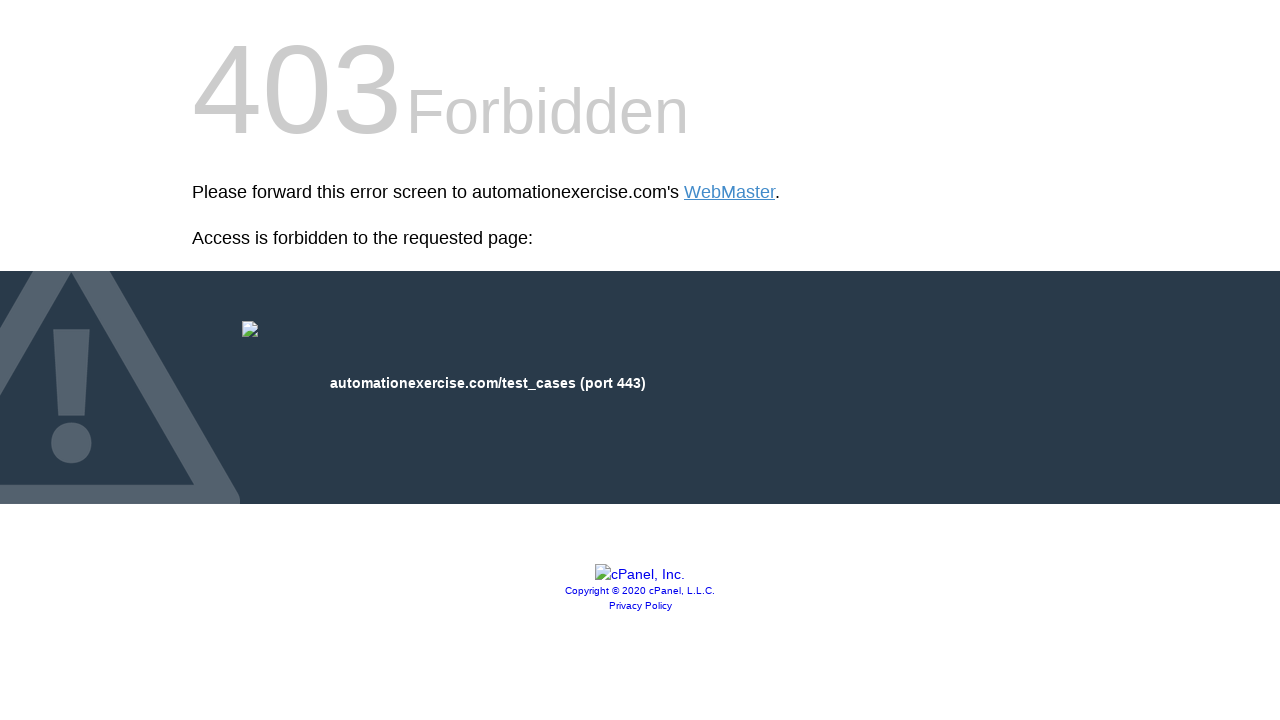

Verified navigation to test cases page by URL
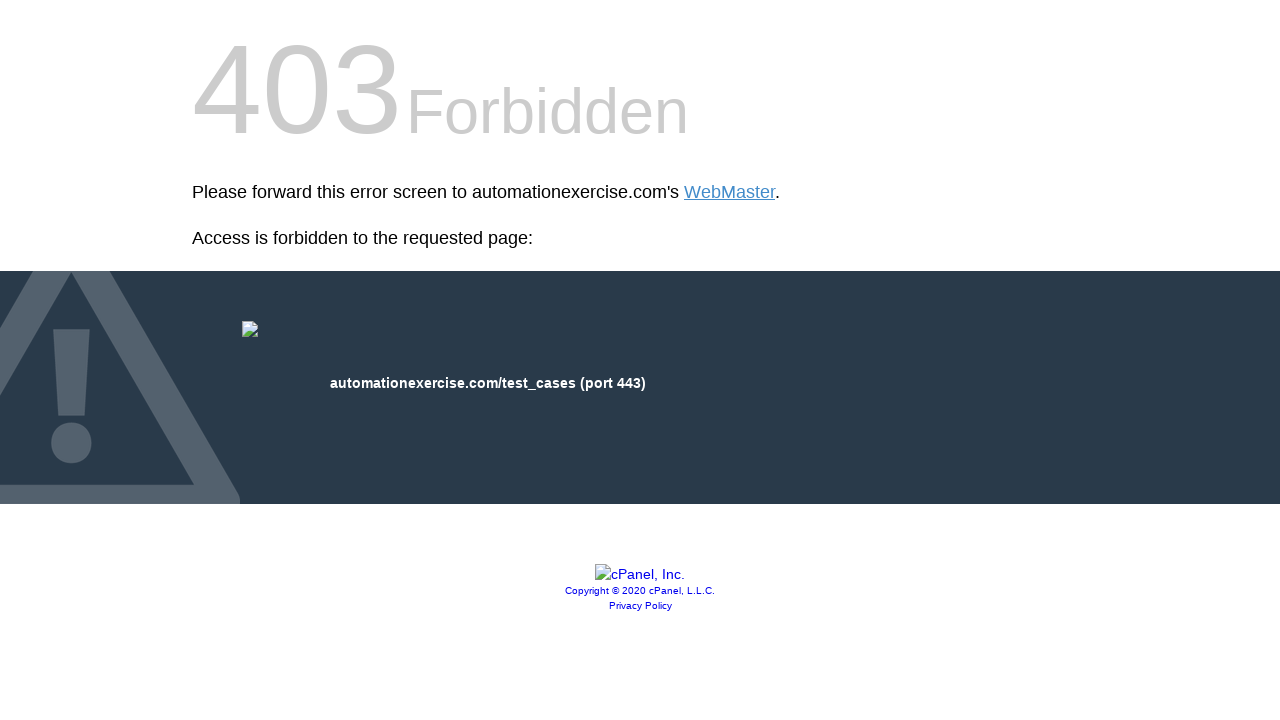

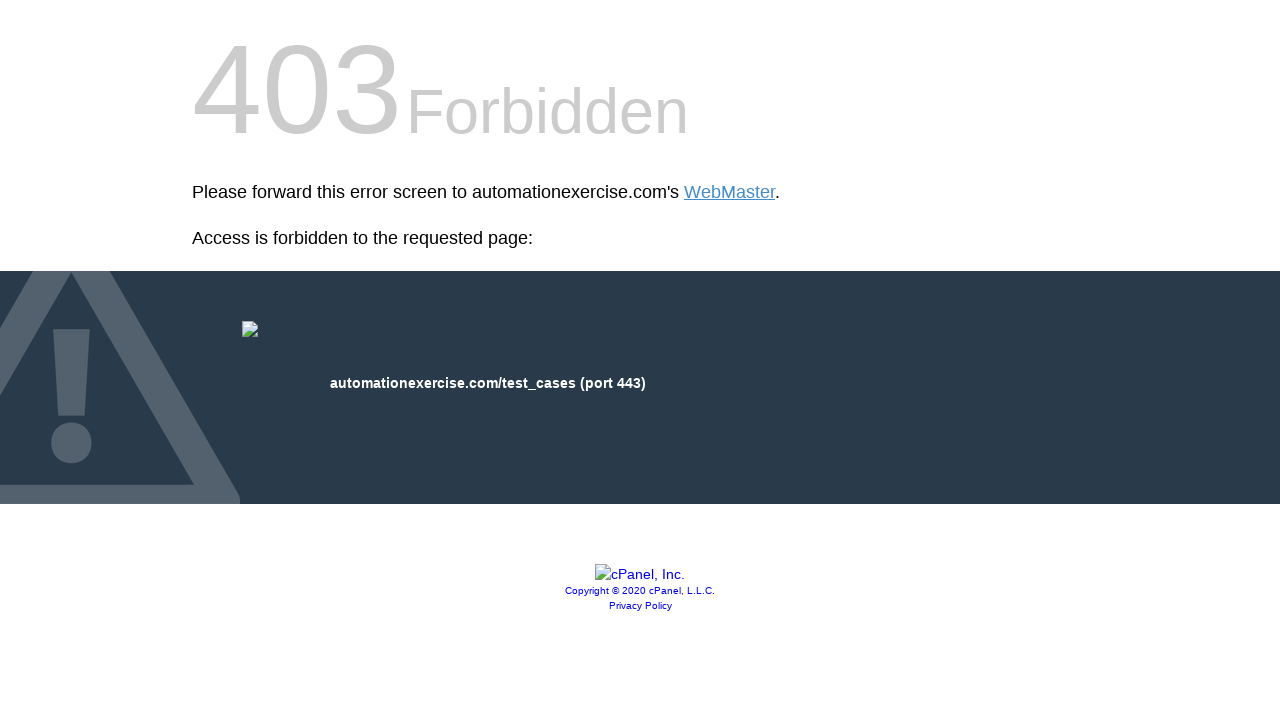